Tests drag and drop functionality by dragging an element to a target drop zone

Starting URL: https://testautomationpractice.blogspot.com/

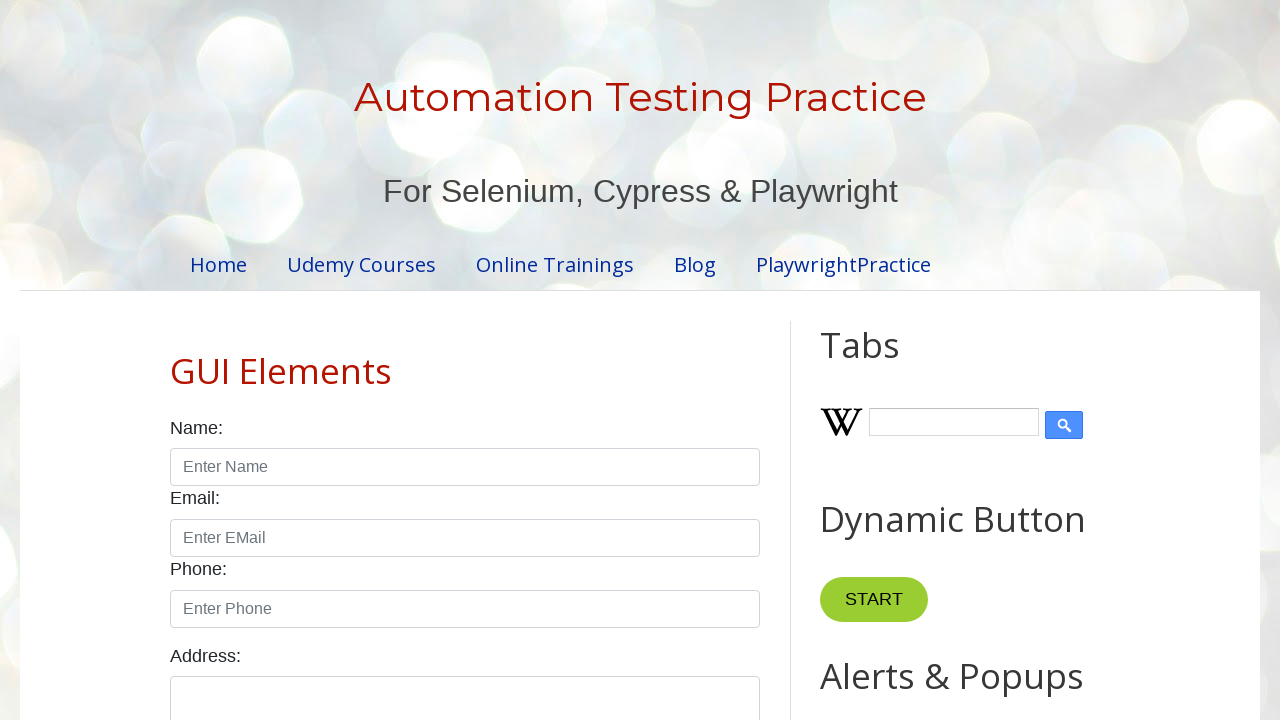

Located draggable element with text 'Drag me to my target'
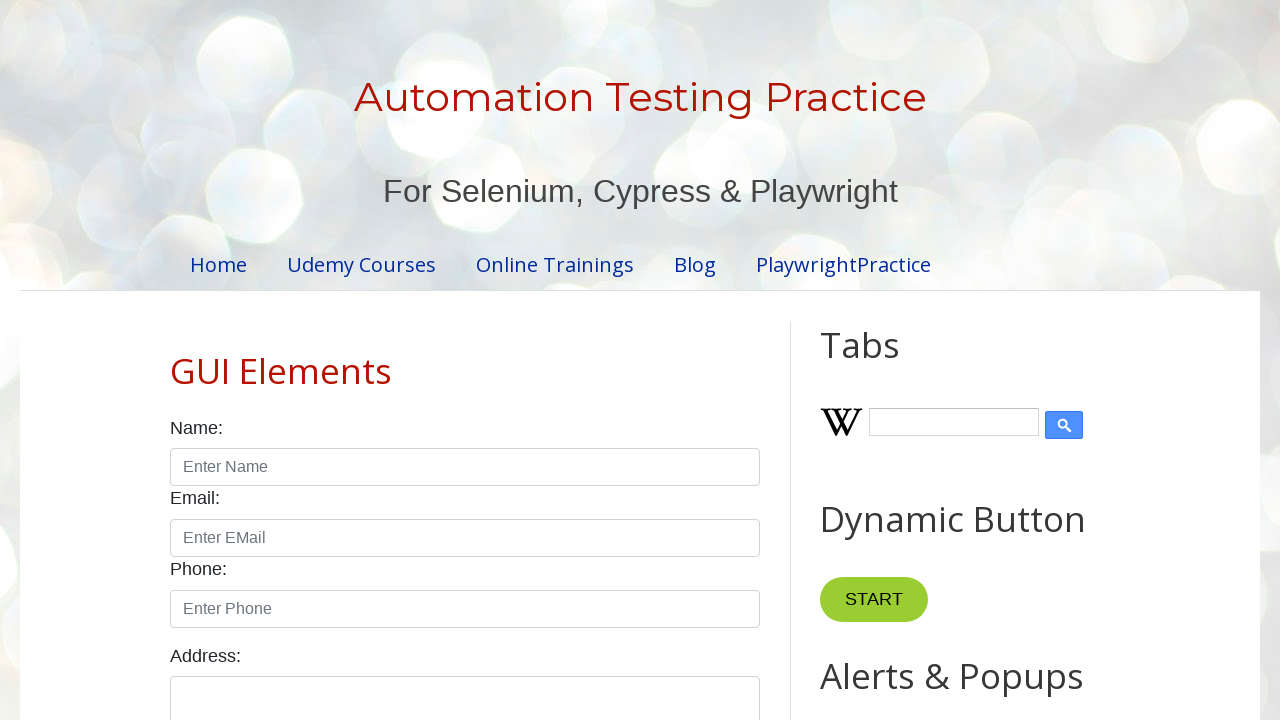

Located drop target element with id 'droppable'
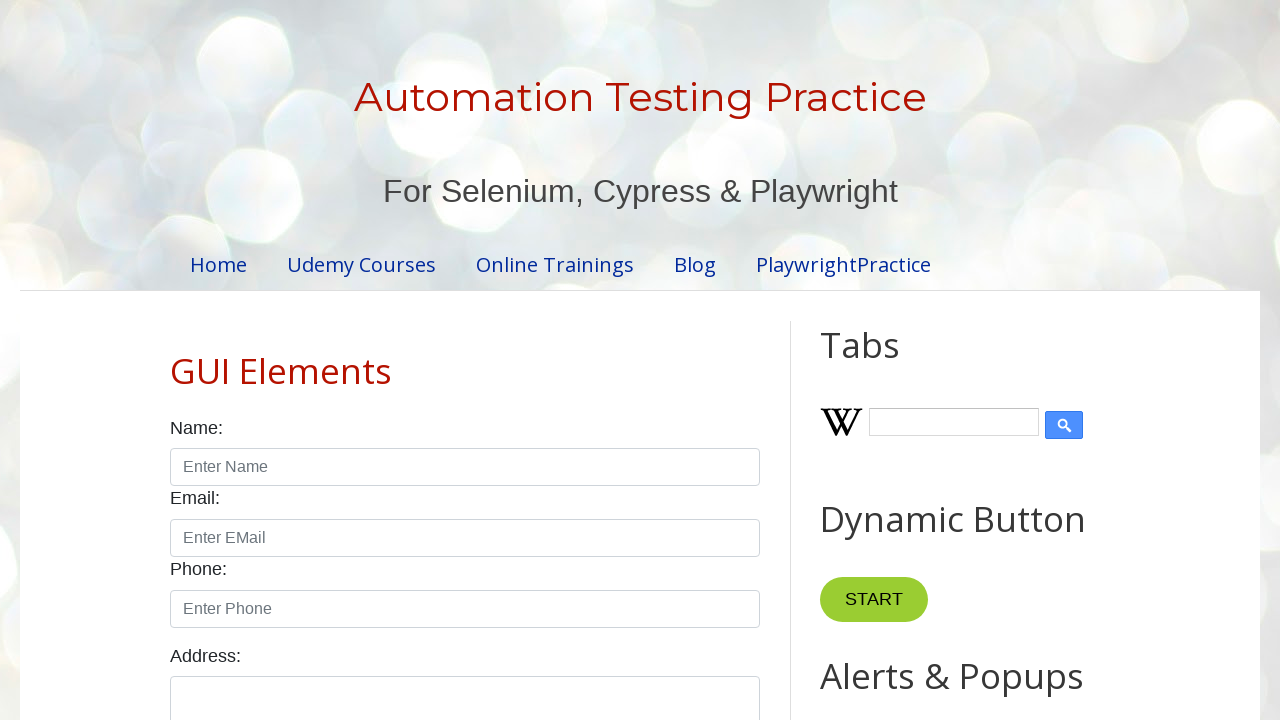

Dragged element to drop target zone at (1015, 404)
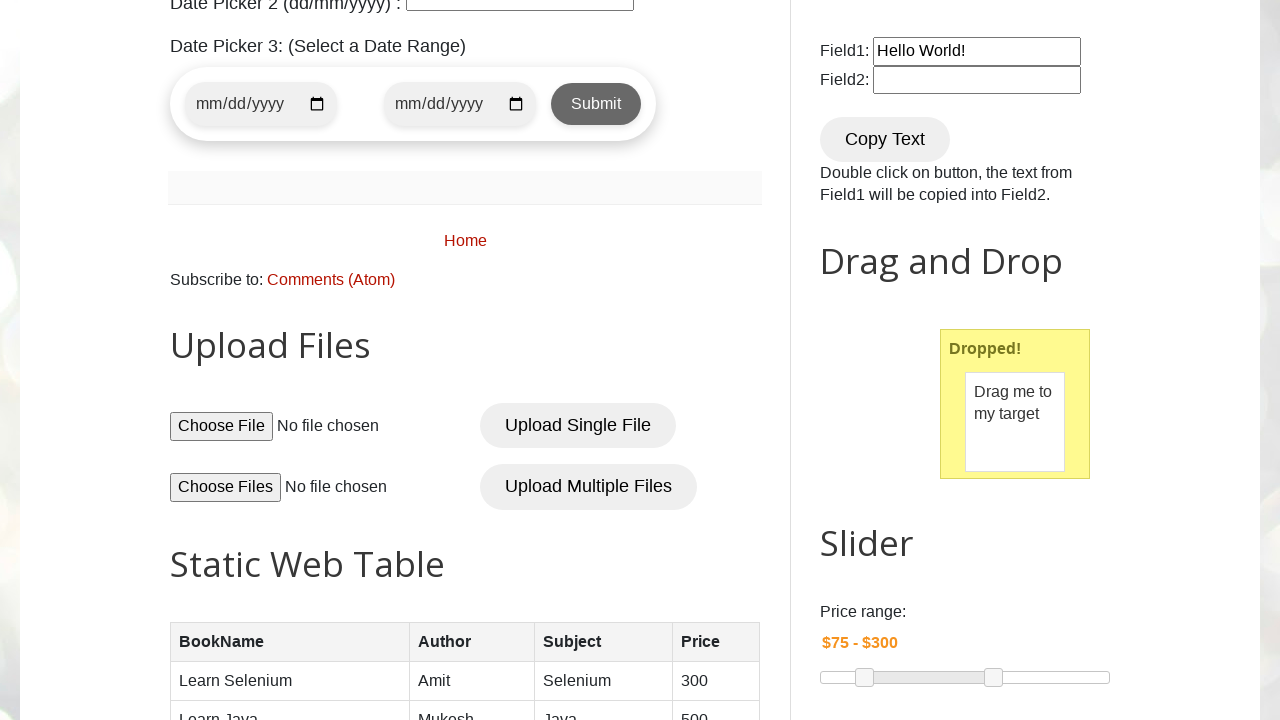

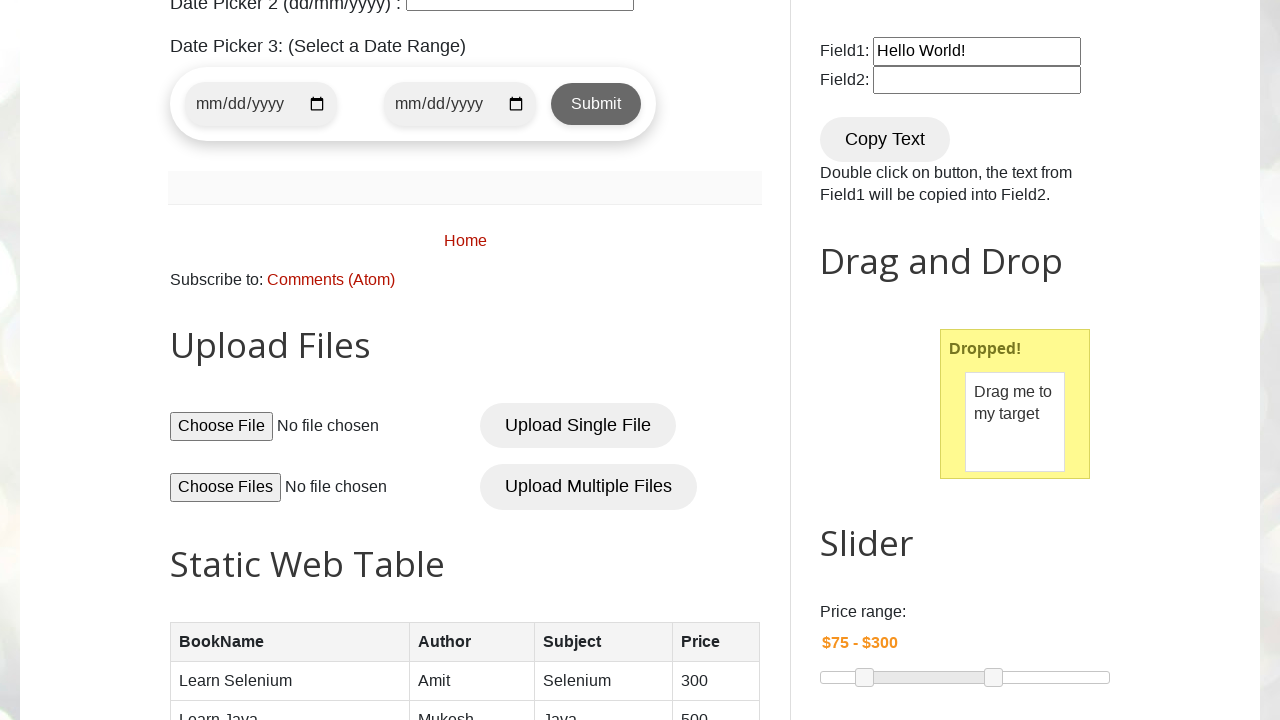